Tests double-click functionality by double-clicking on a Copy Text button

Starting URL: https://testautomationpractice.blogspot.com/

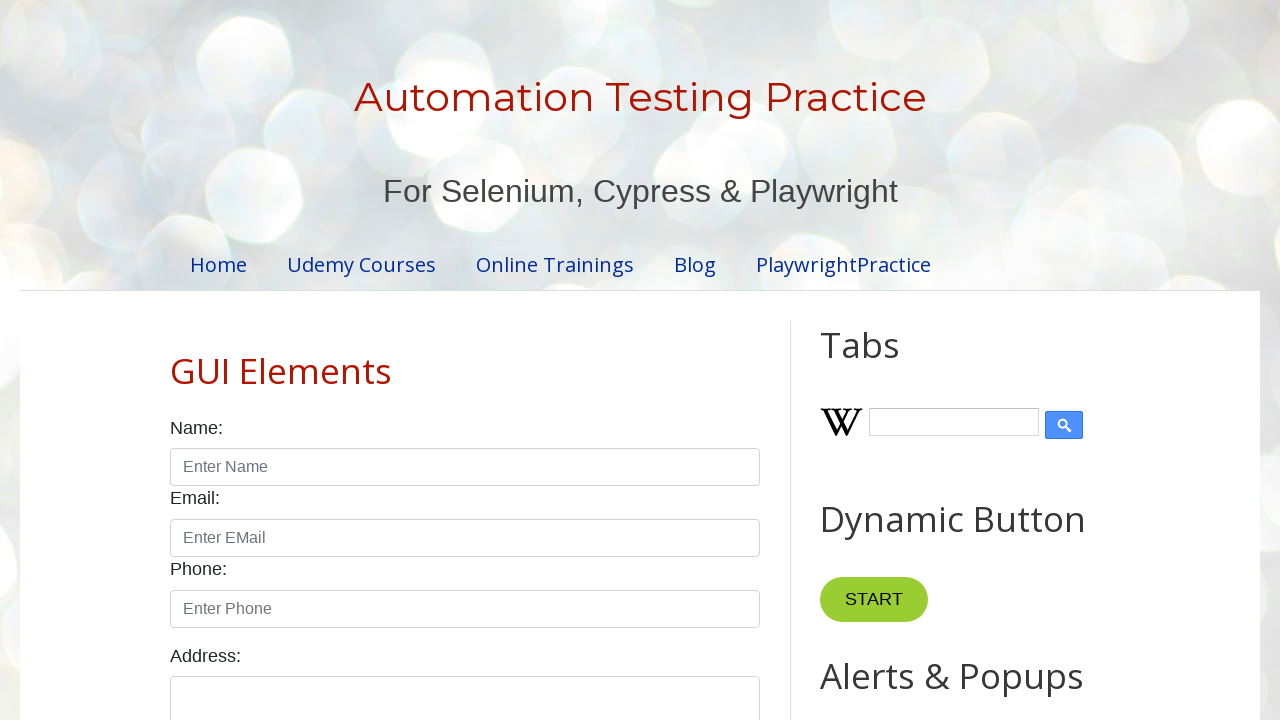

Located the Copy Text button
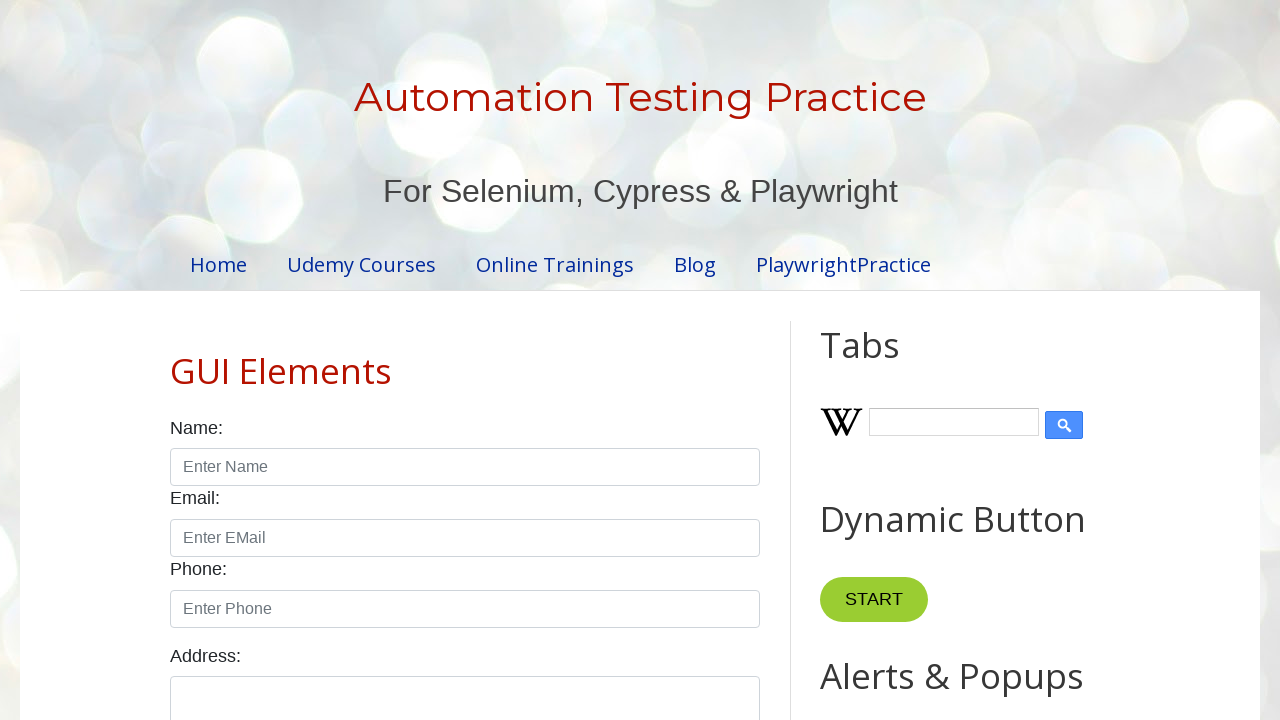

Double-clicked the Copy Text button at (885, 360) on xpath=//button[normalize-space()='Copy Text']
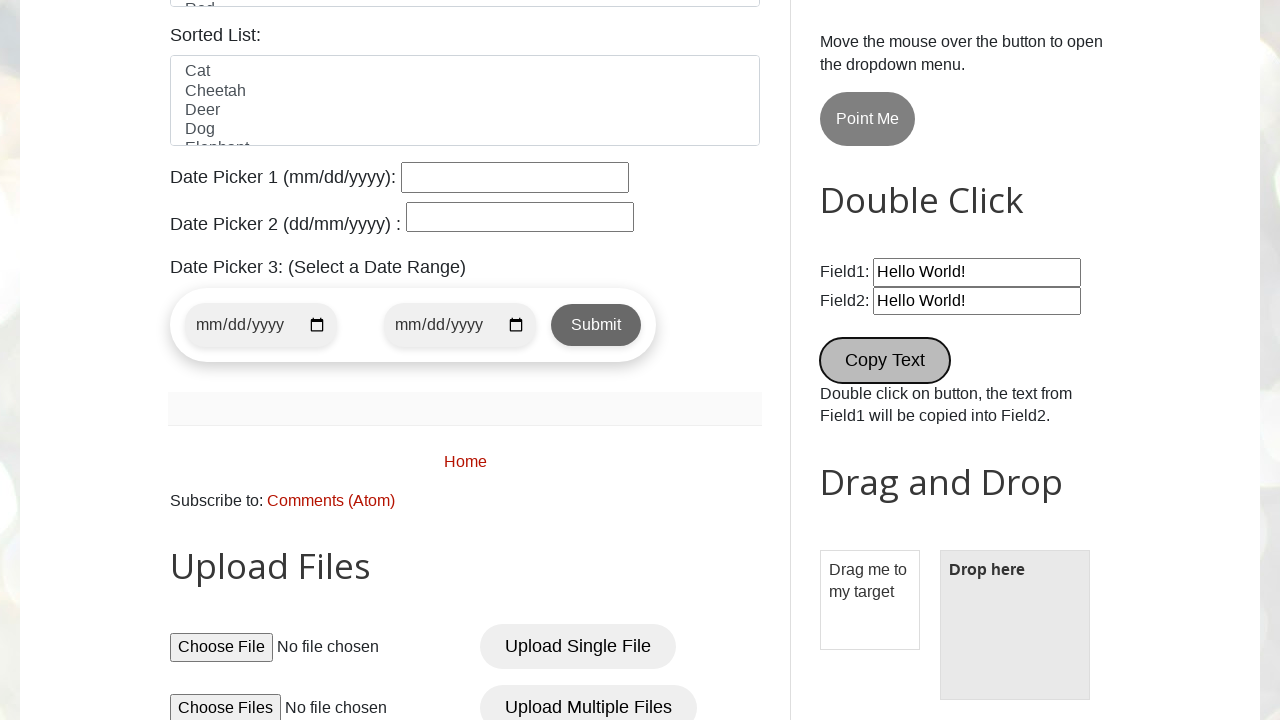

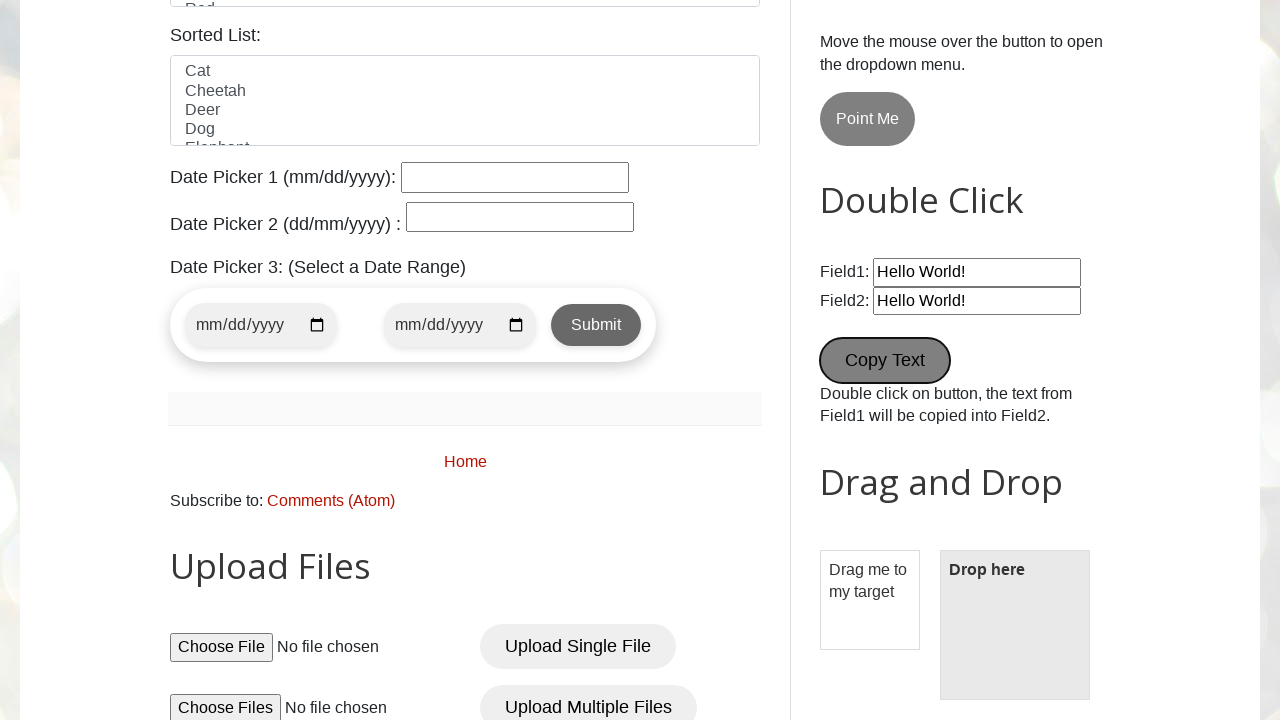